Tests browser window manipulation by maximizing the window, getting the window dimensions, resizing to a specific size (750x850), and retrieving the page title.

Starting URL: https://www.makemytrip.com/

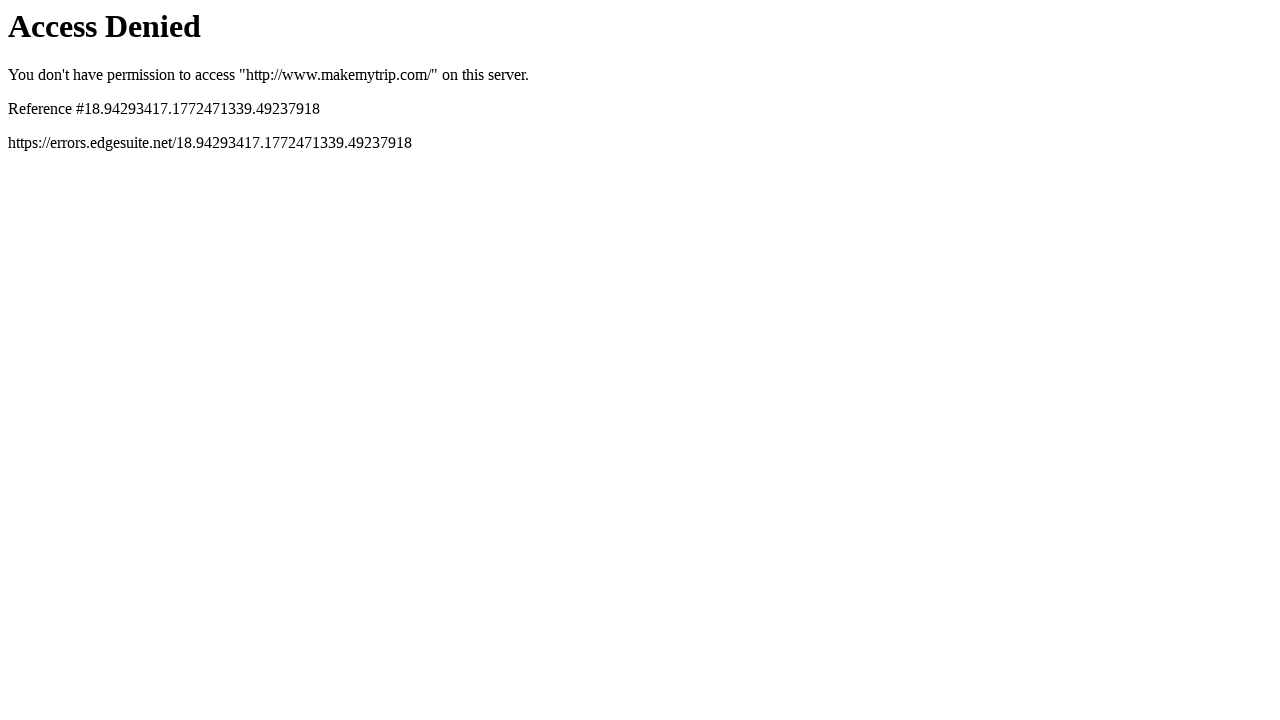

Maximized browser window to 1920x1080
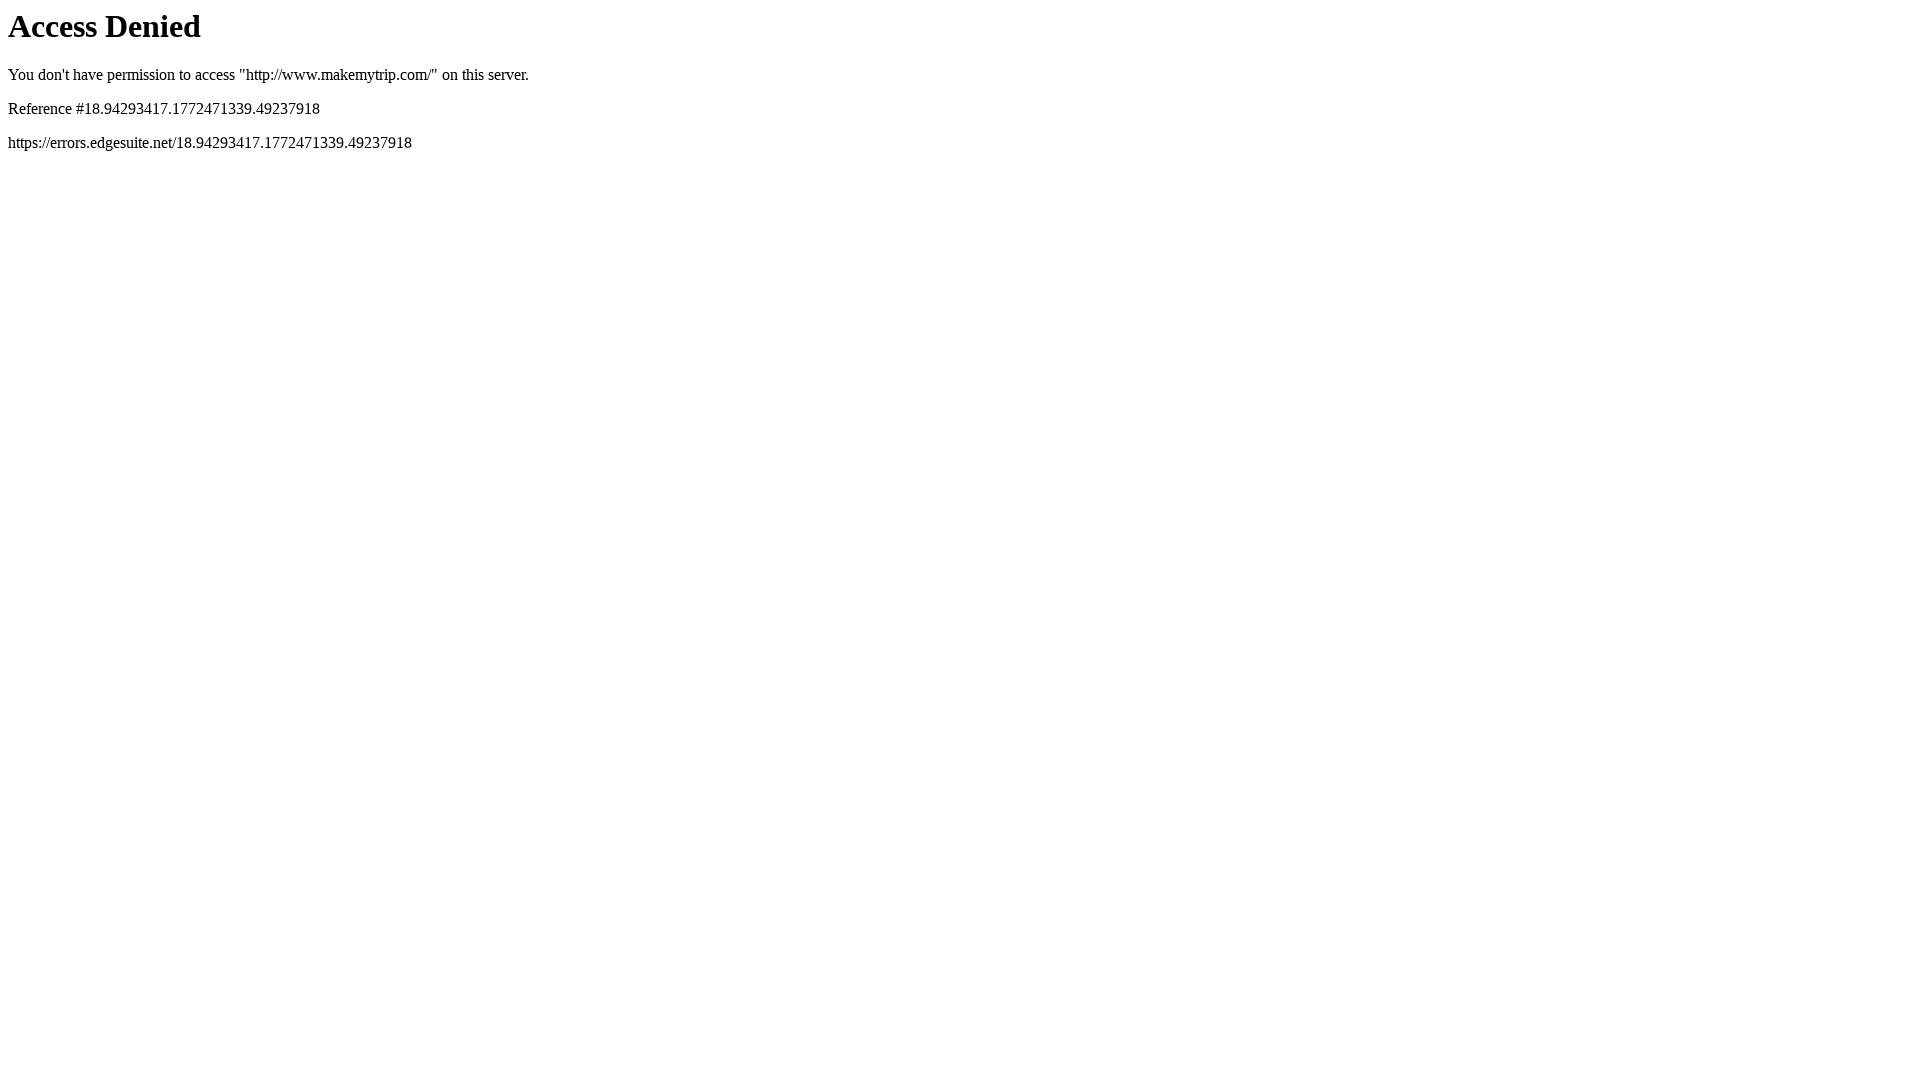

Retrieved current window size: {'width': 1920, 'height': 1080}
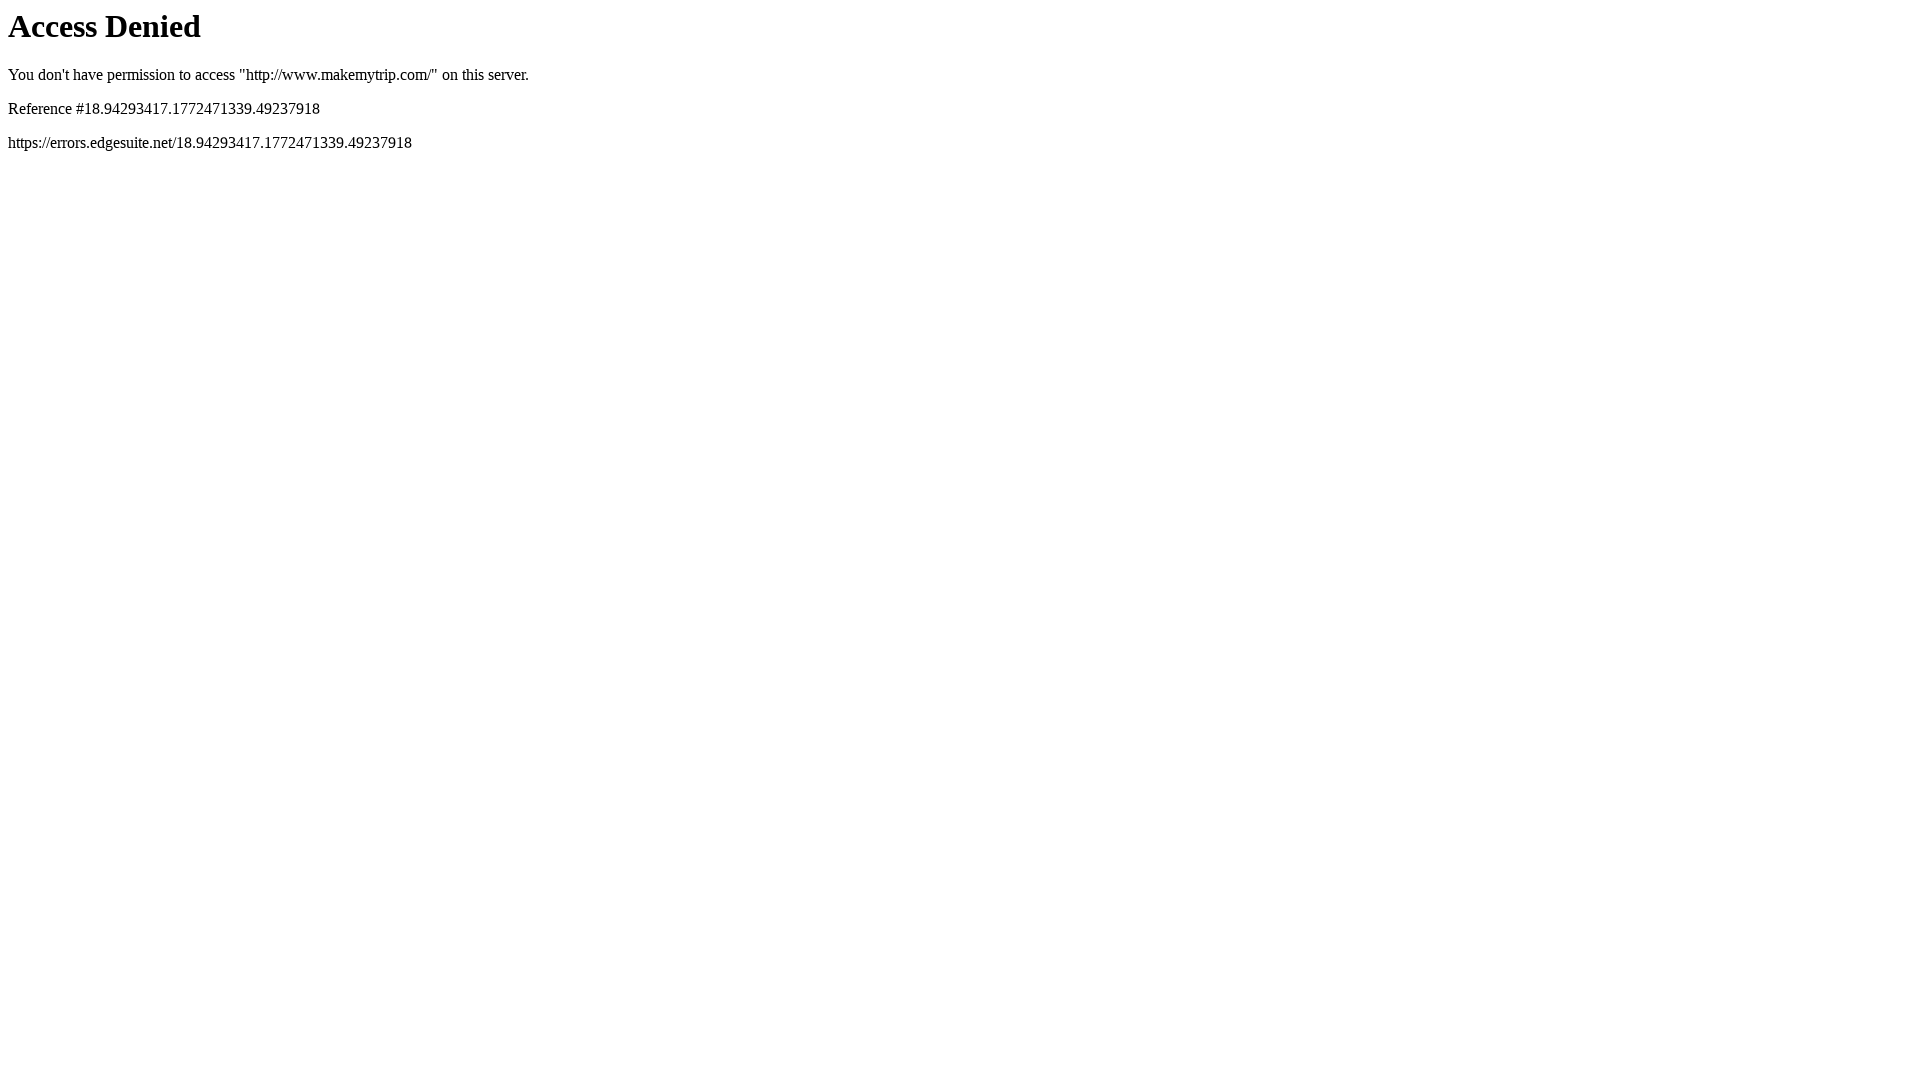

Resized browser window to 750x850
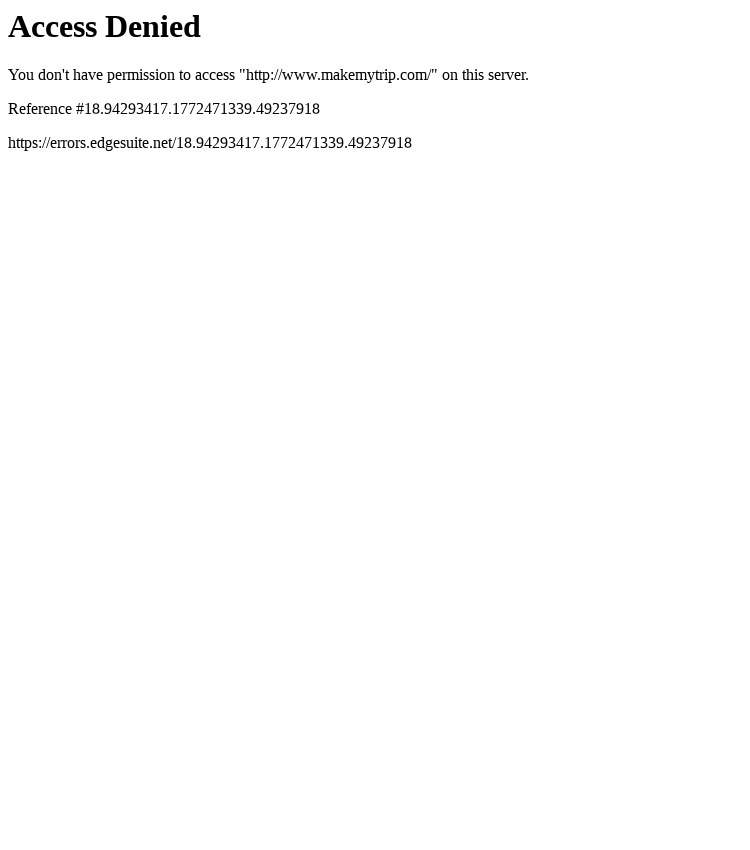

Retrieved page title: Access Denied
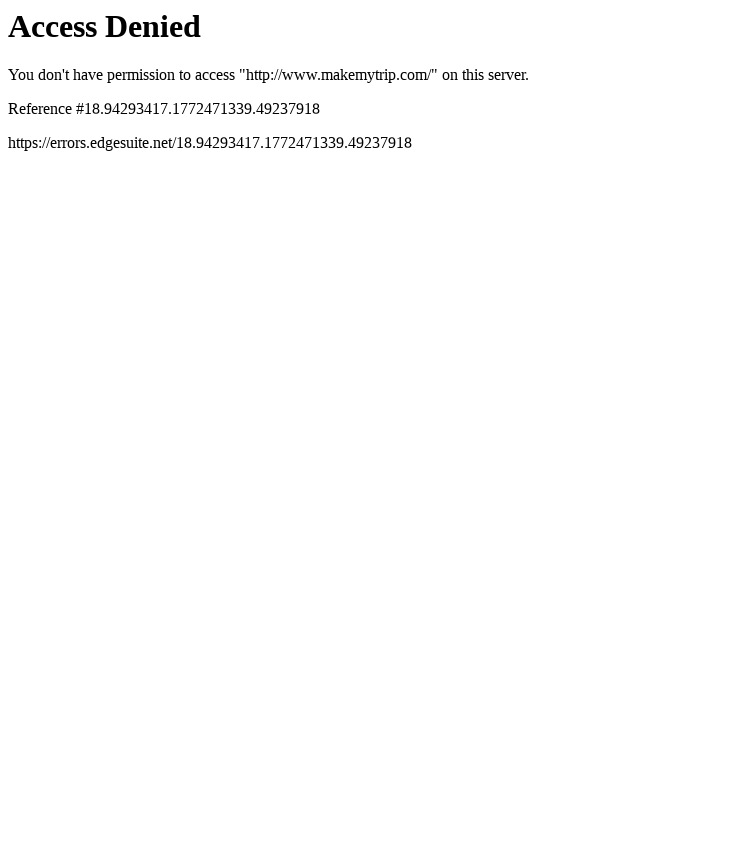

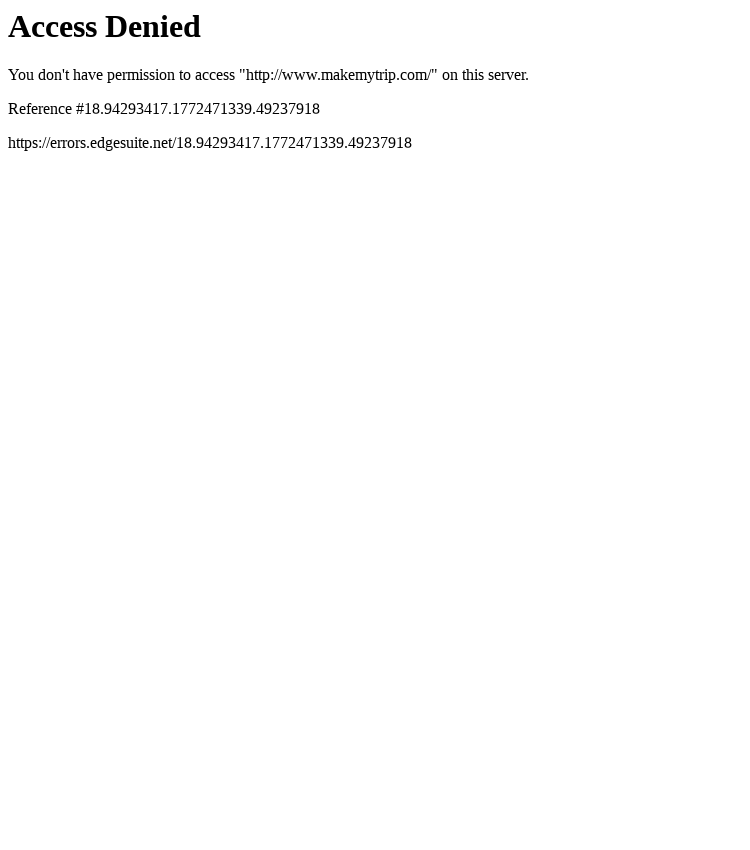